Tests that error icons appear when submitting empty fields and disappear when clicking the error message close button

Starting URL: https://www.saucedemo.com/

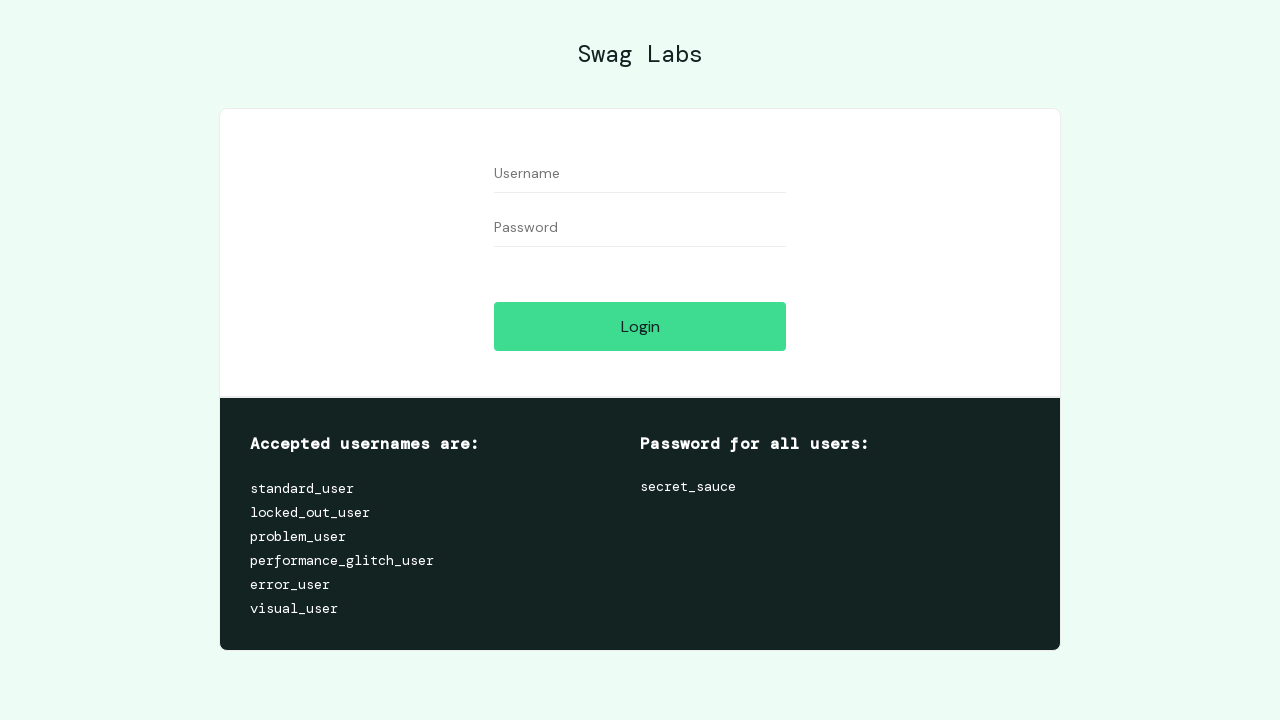

Clicked login button without filling fields to trigger error icons at (640, 326) on #login-button
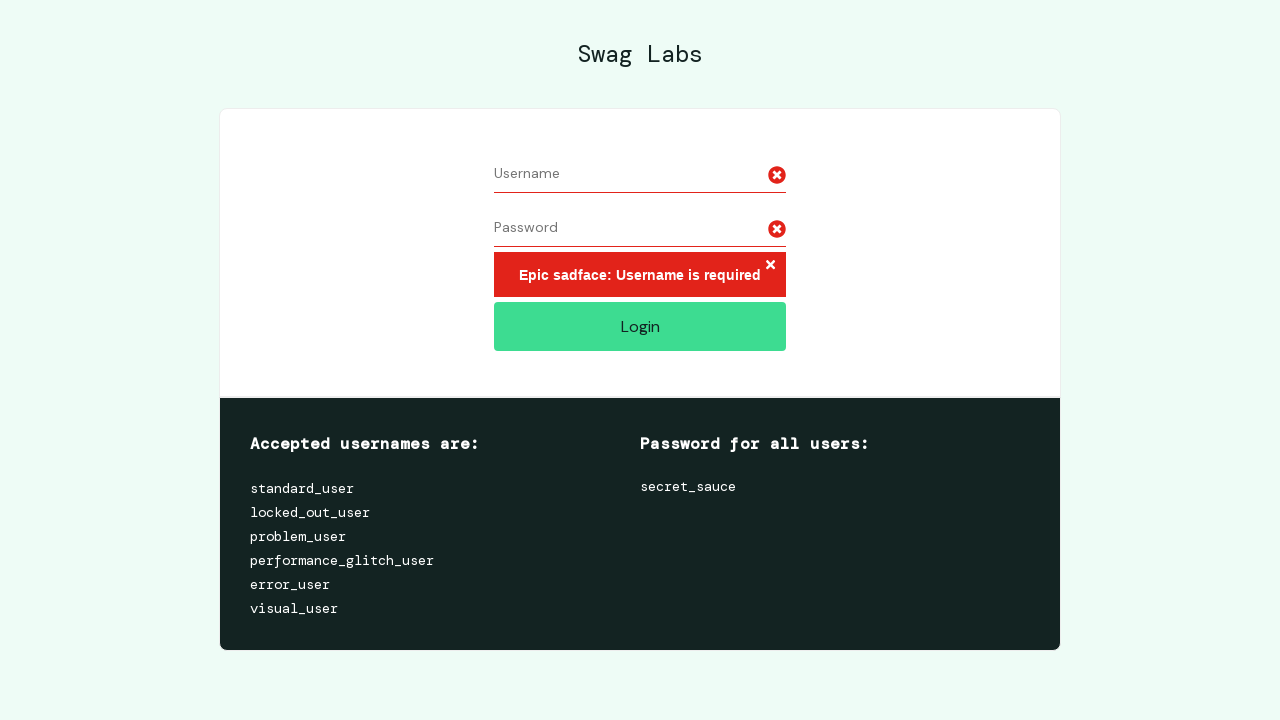

Clicked the error message close button to clear error icons at (770, 266) on .error-button
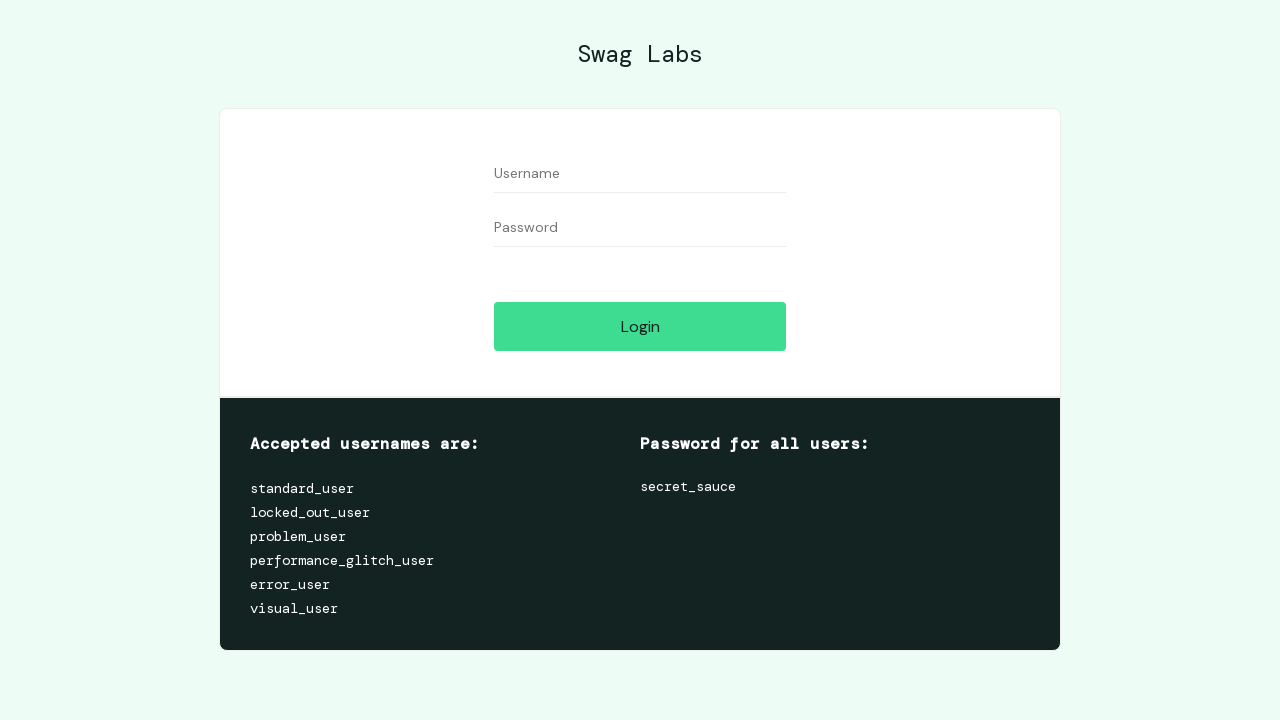

Waited for error icons to disappear
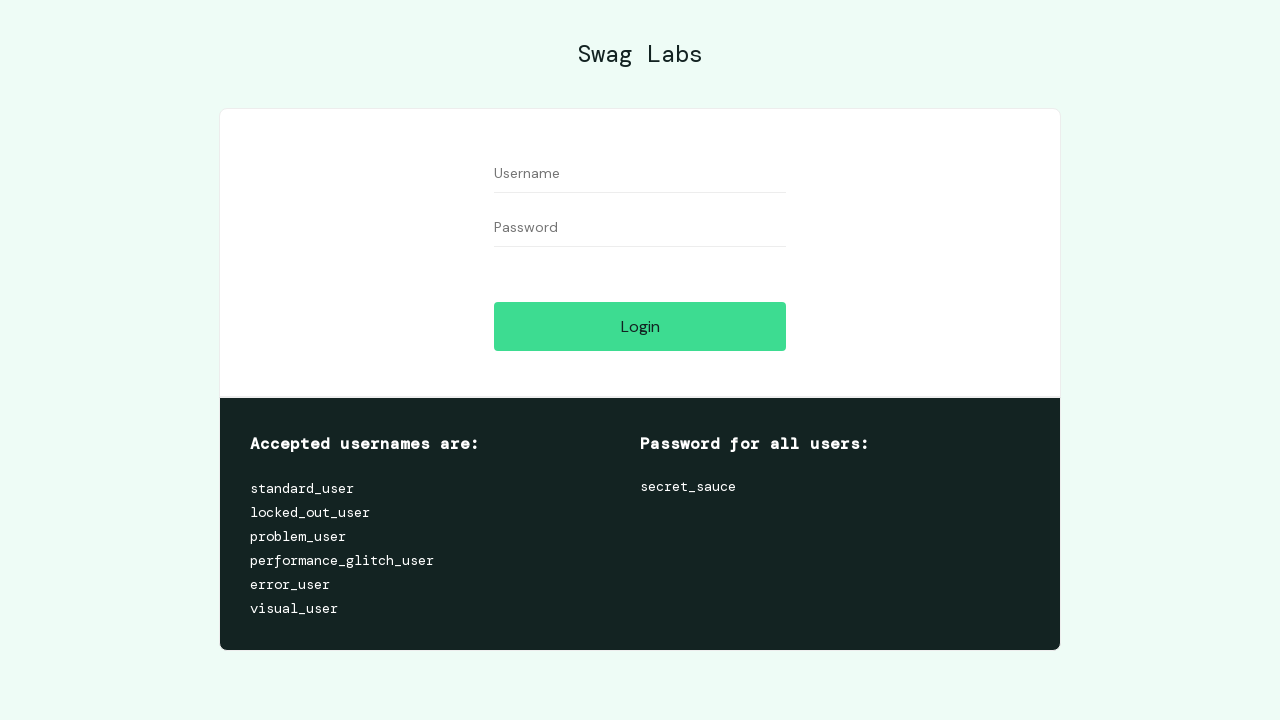

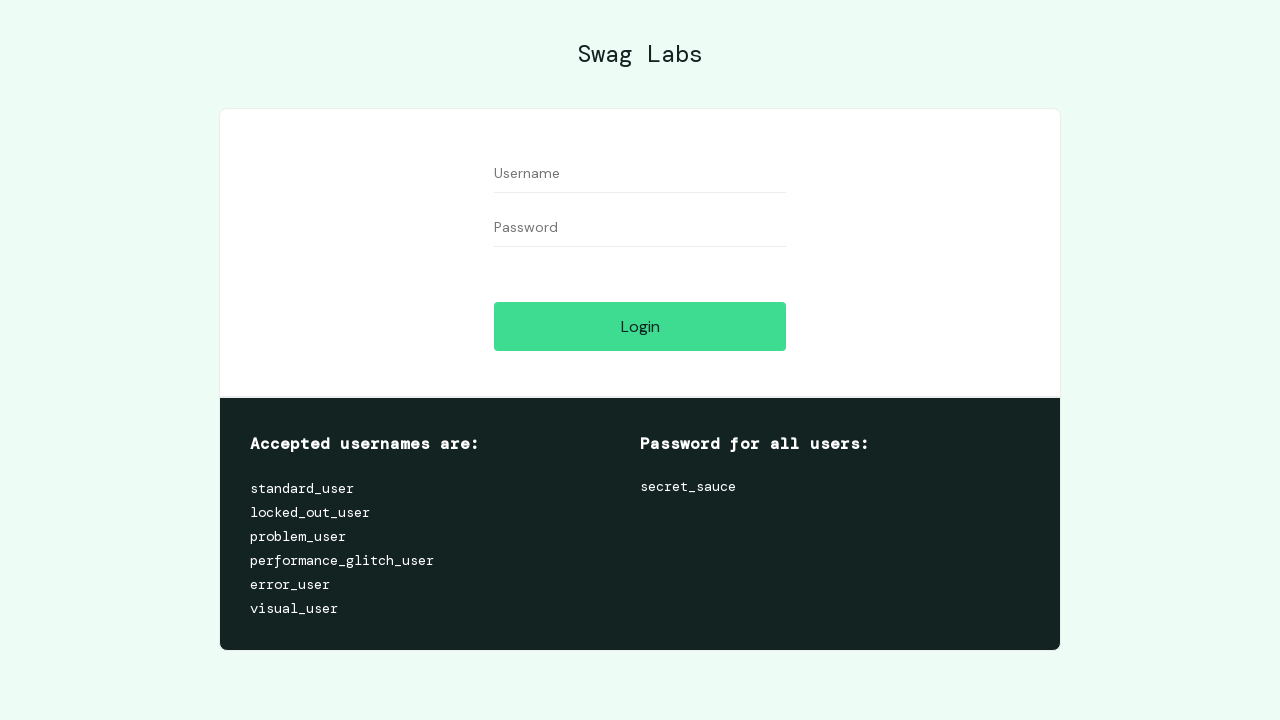